Tests timeout handling by clicking an AJAX button and then clicking the success element with an extended timeout

Starting URL: http://uitestingplayground.com/ajax

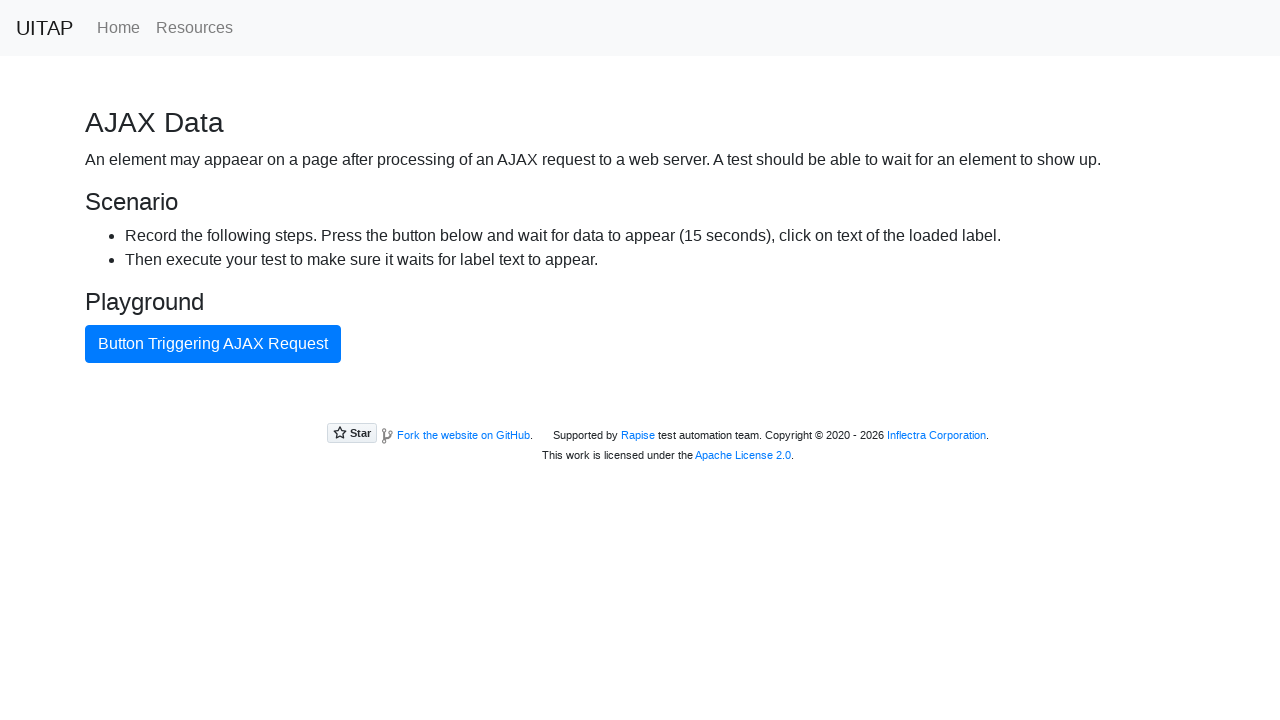

Clicked button triggering AJAX request at (213, 344) on internal:text="Button Triggering AJAX Request"i
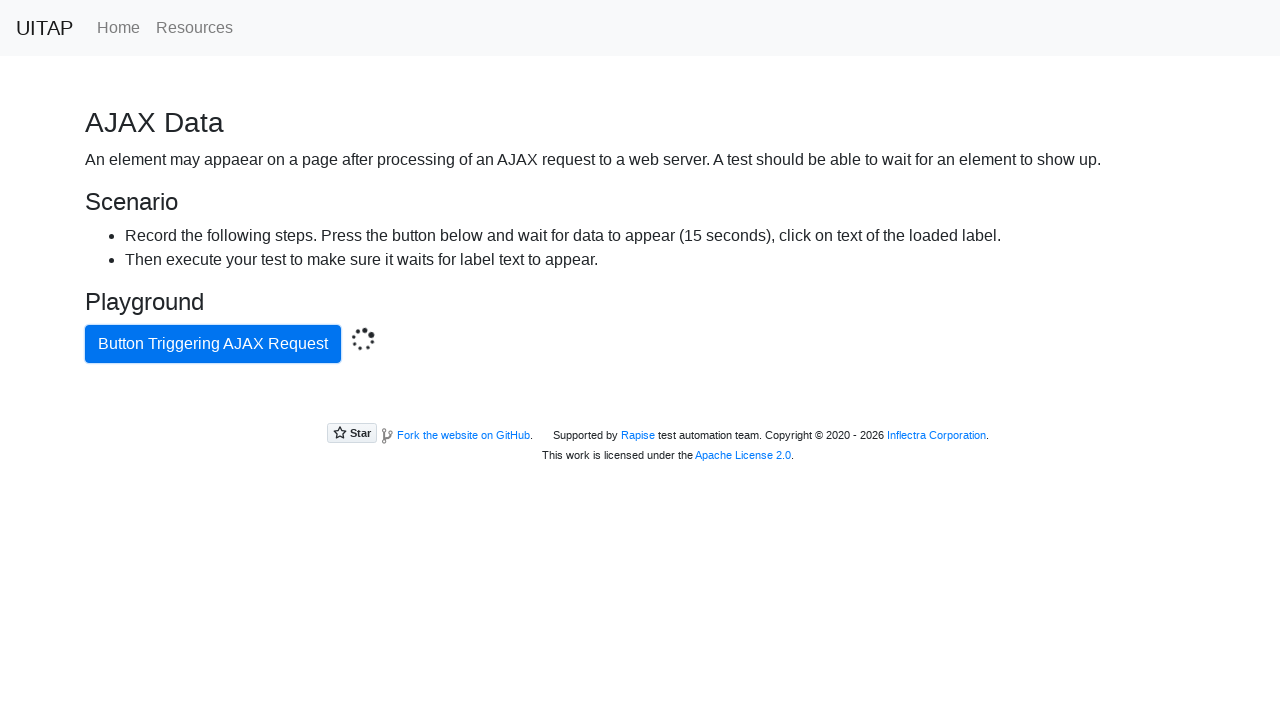

Located success button element
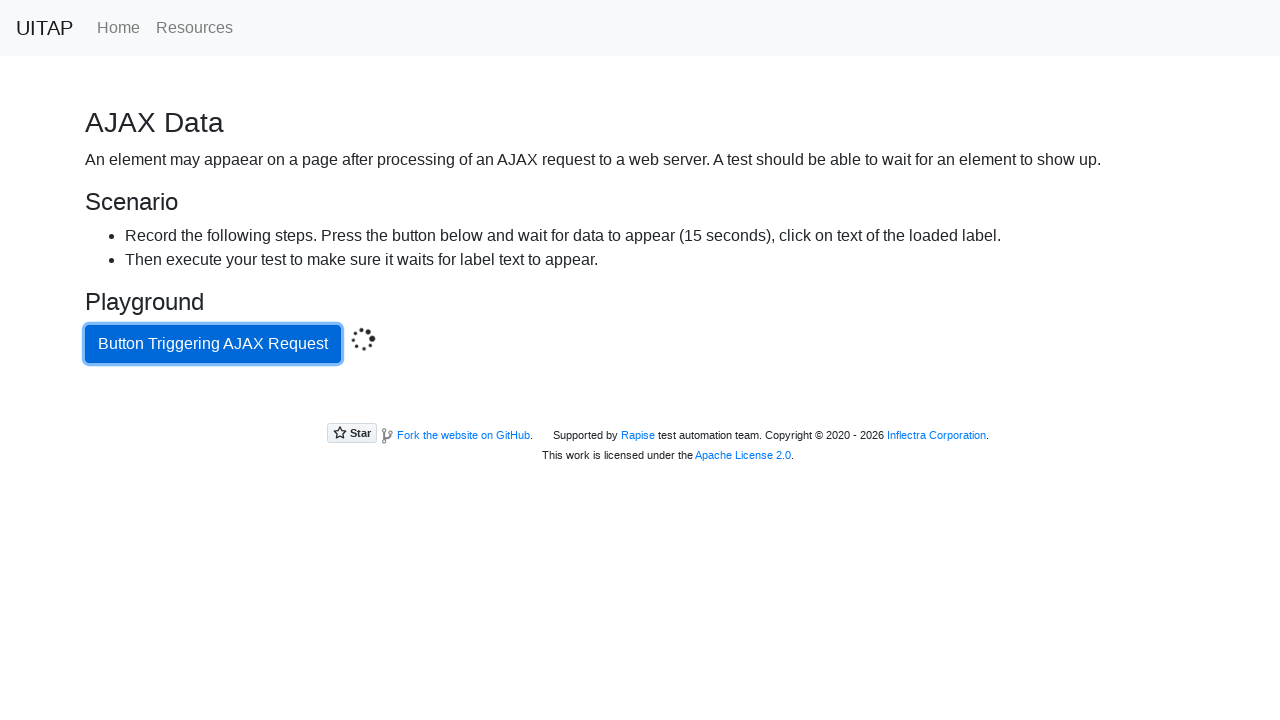

Clicked success button with 16000ms timeout at (640, 405) on .bg-success
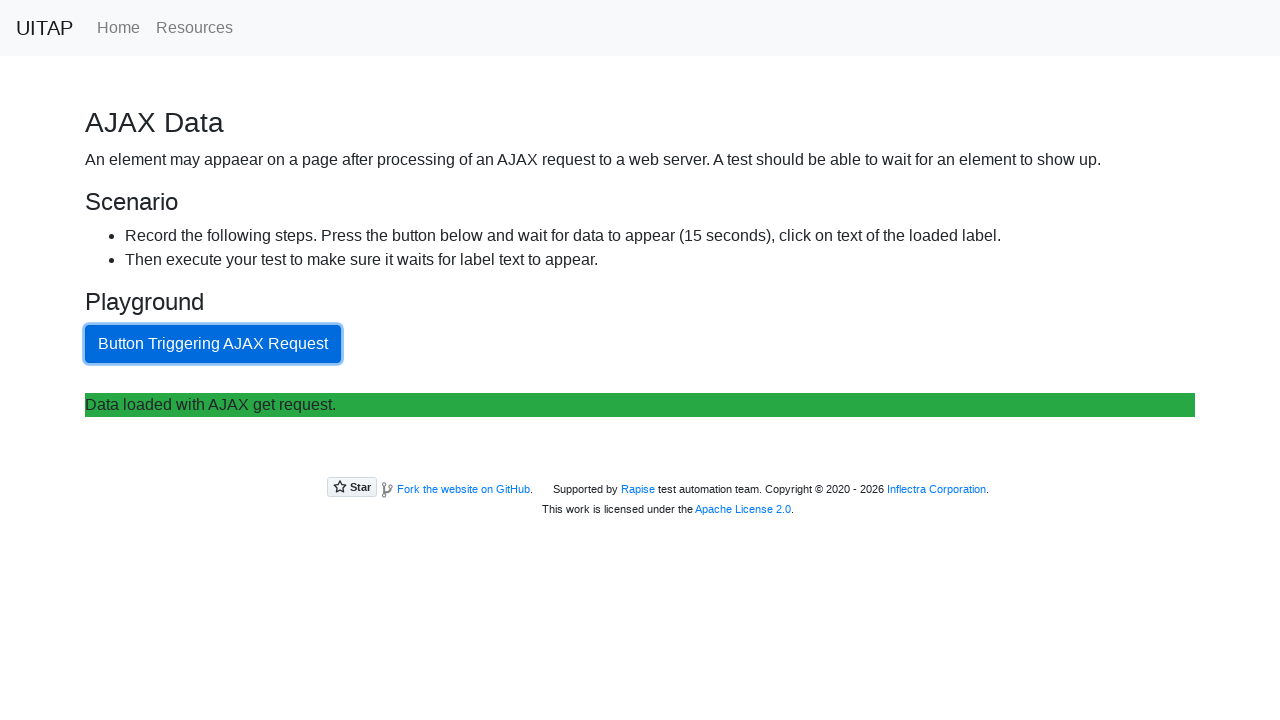

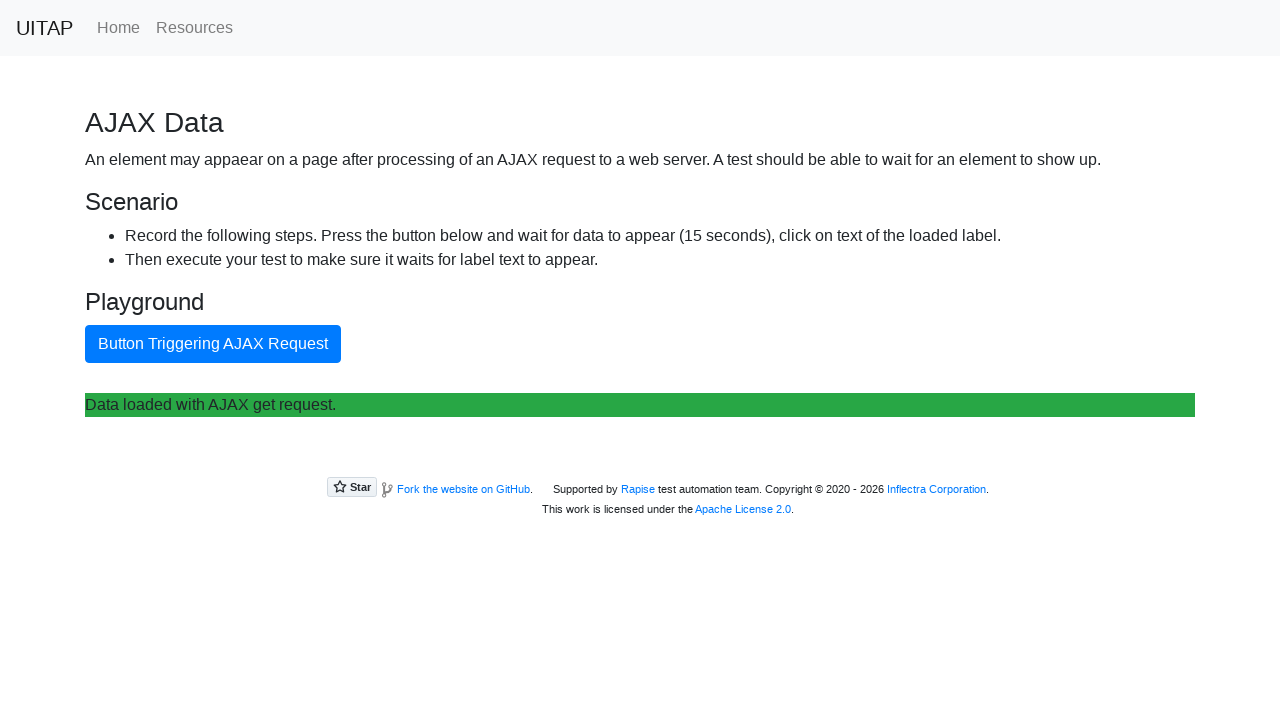